Navigates to an admin page, clicks a button in a table row, and accepts an alert dialog

Starting URL: https://javabykiran.com/selenium/admin.html

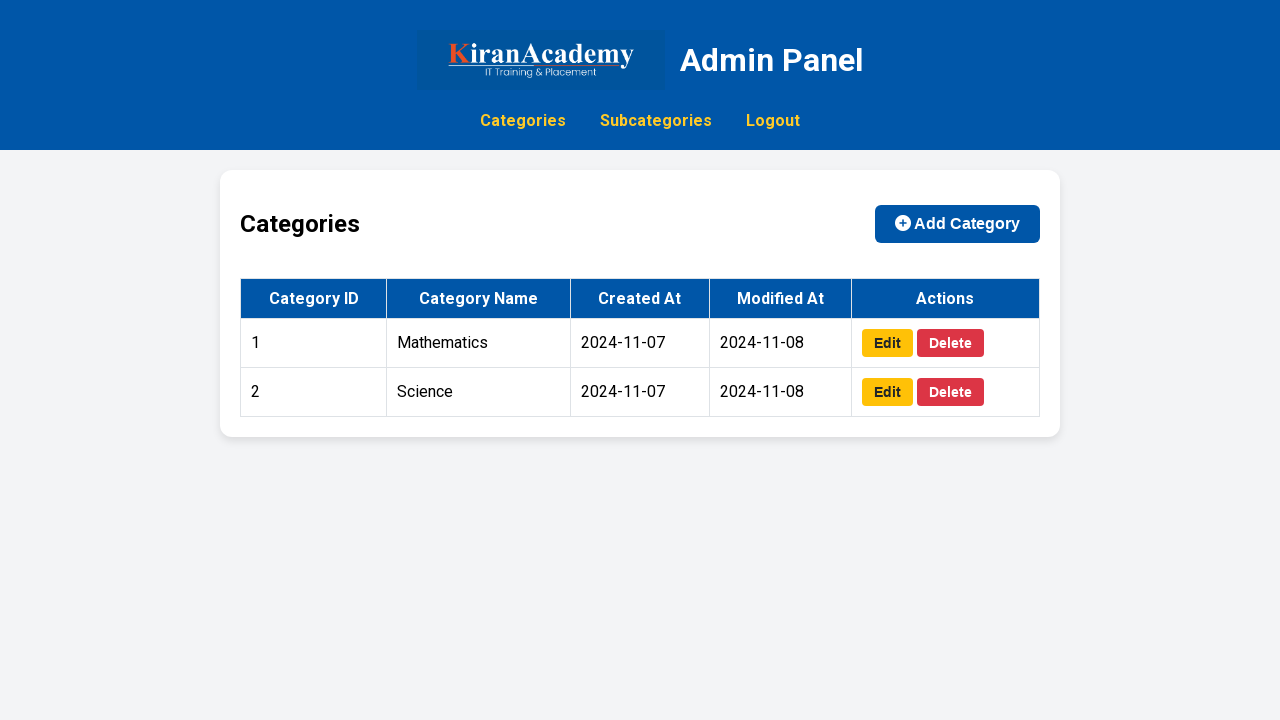

Navigated to admin page
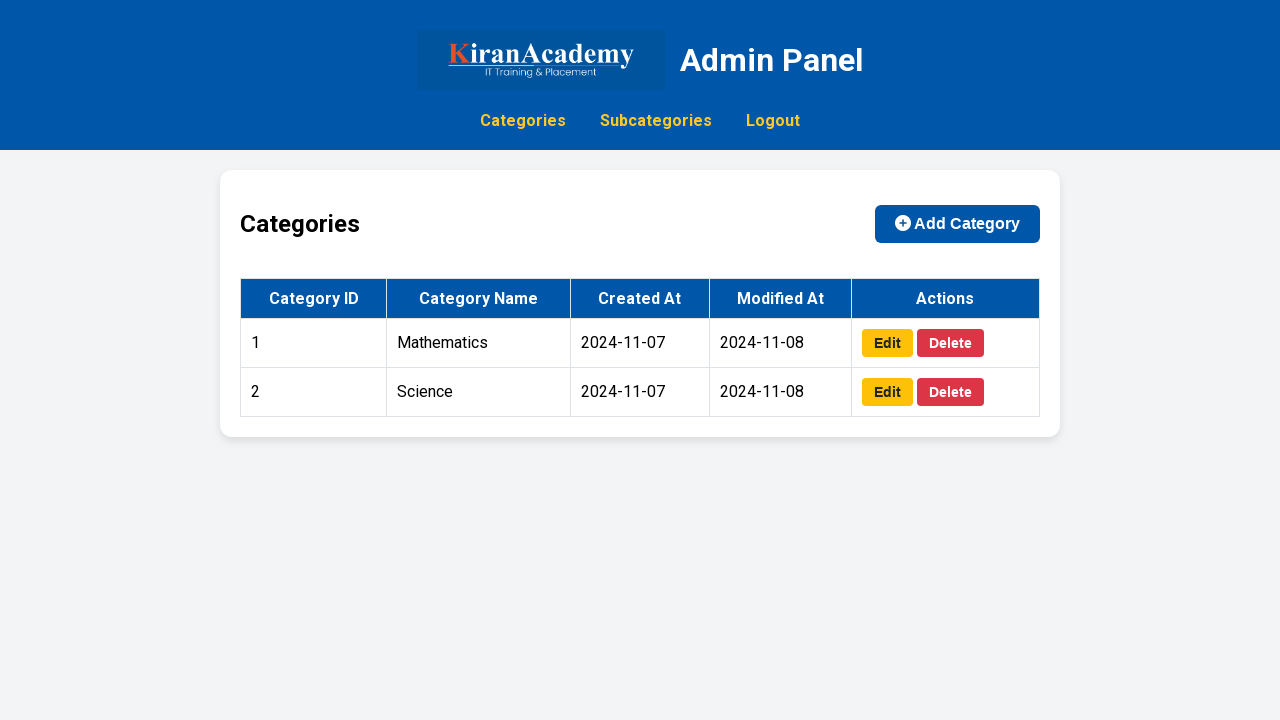

Clicked delete button in first row of categories table at (950, 343) on //*[@id="categories-table"]/tbody/tr[1]/td[5]/button[2]
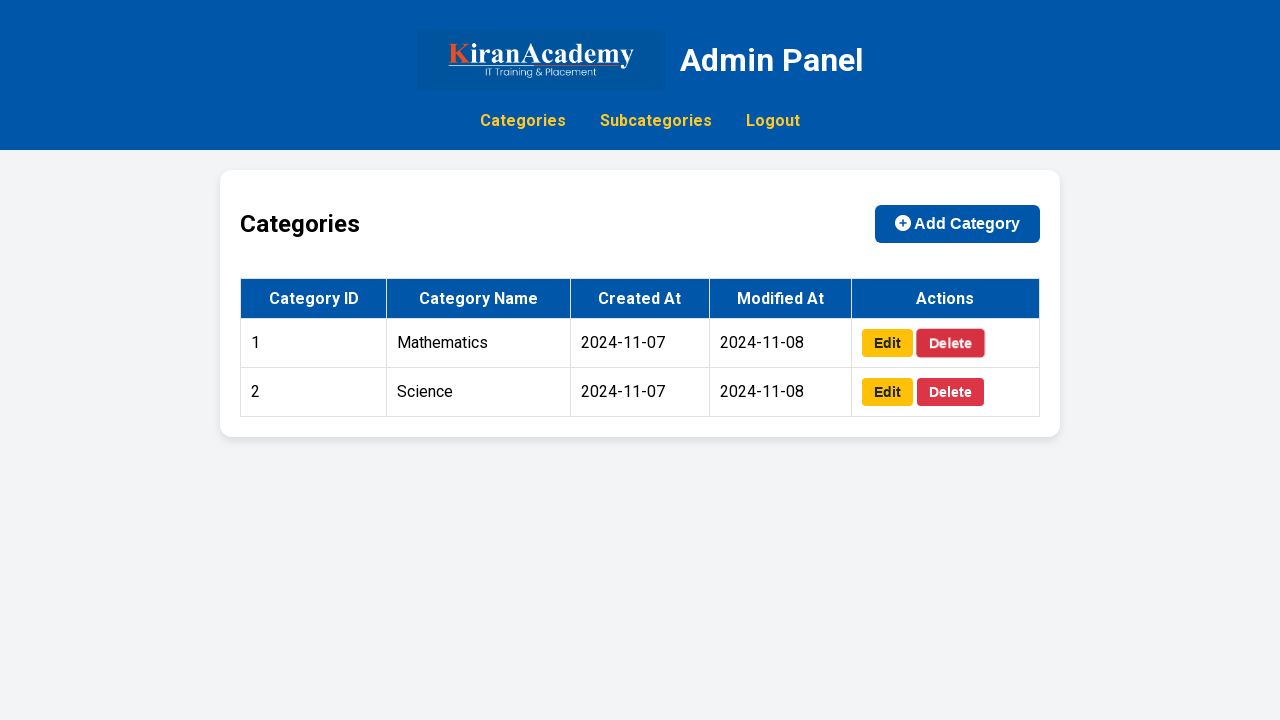

Accepted alert dialog
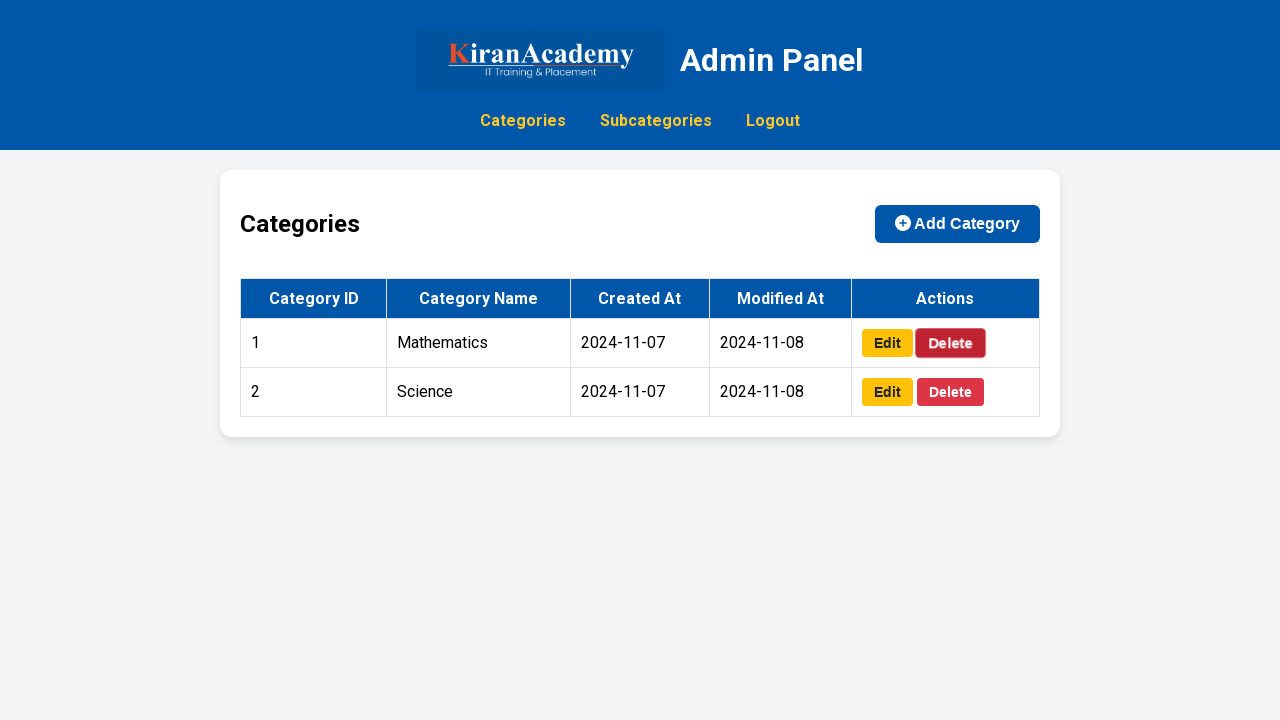

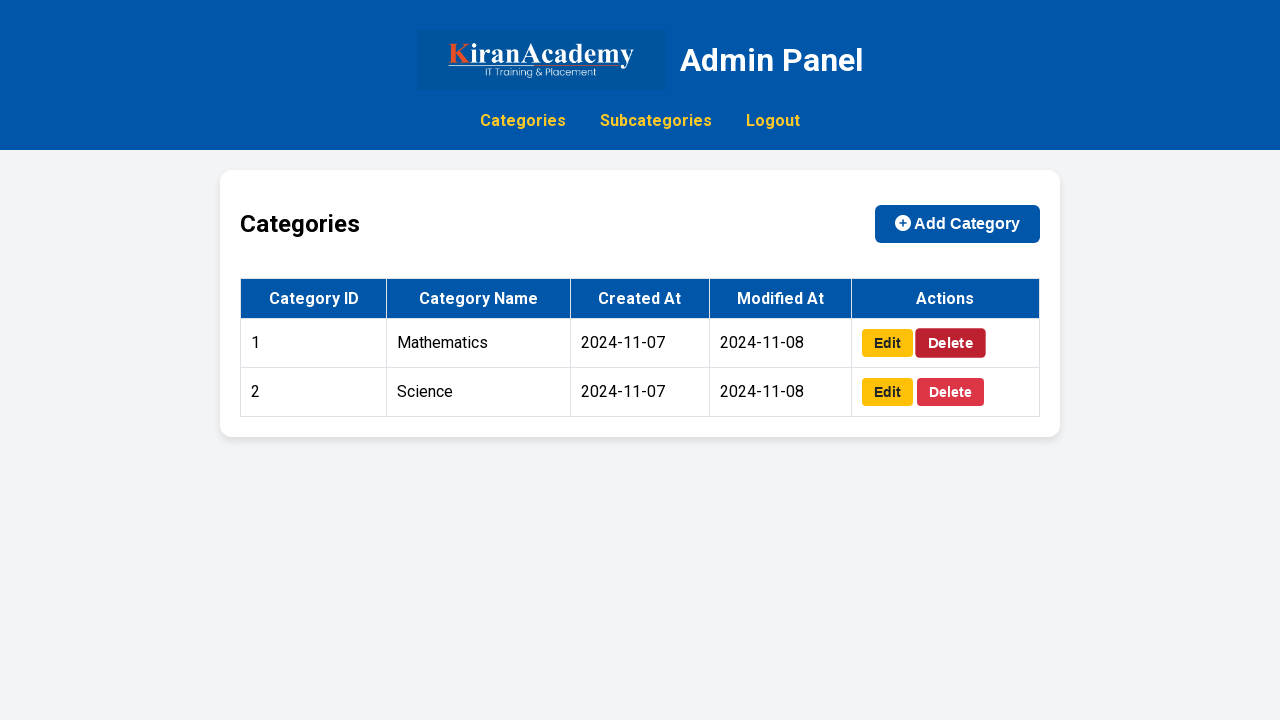